Tests pressing the space key on a target element and verifies the page displays the correct key press result.

Starting URL: http://the-internet.herokuapp.com/key_presses

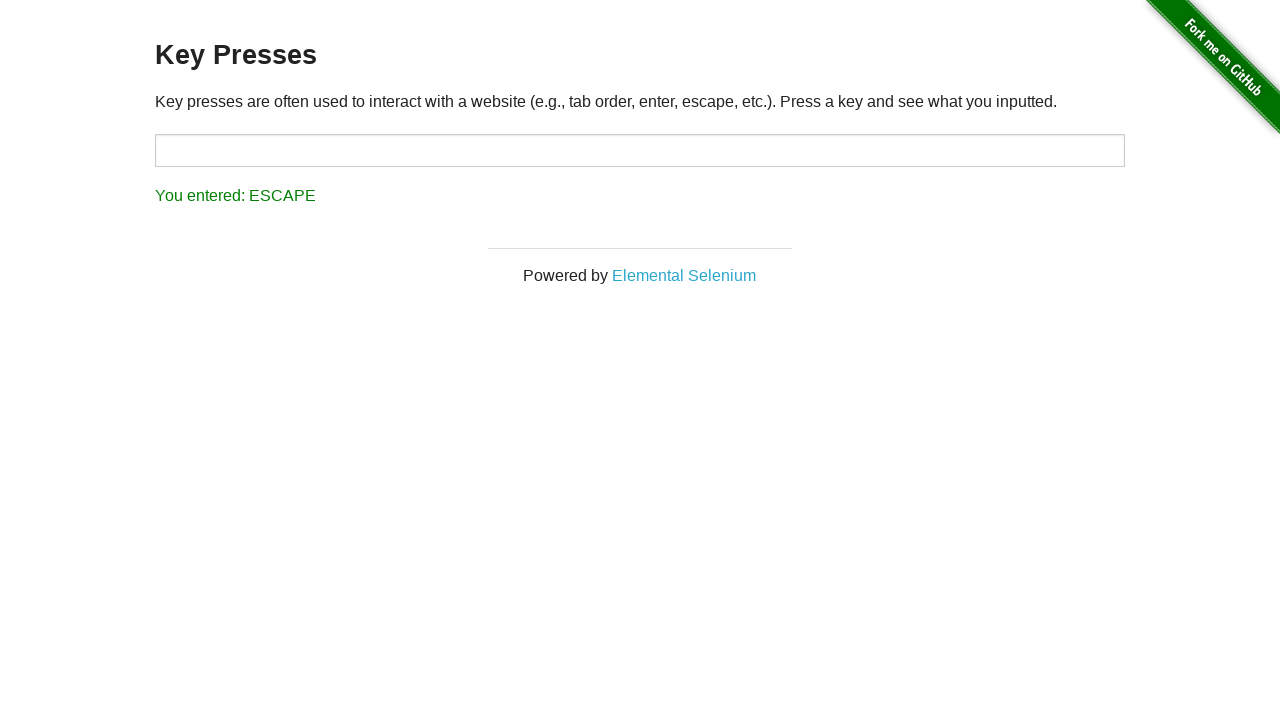

Pressed space key on target element on #target
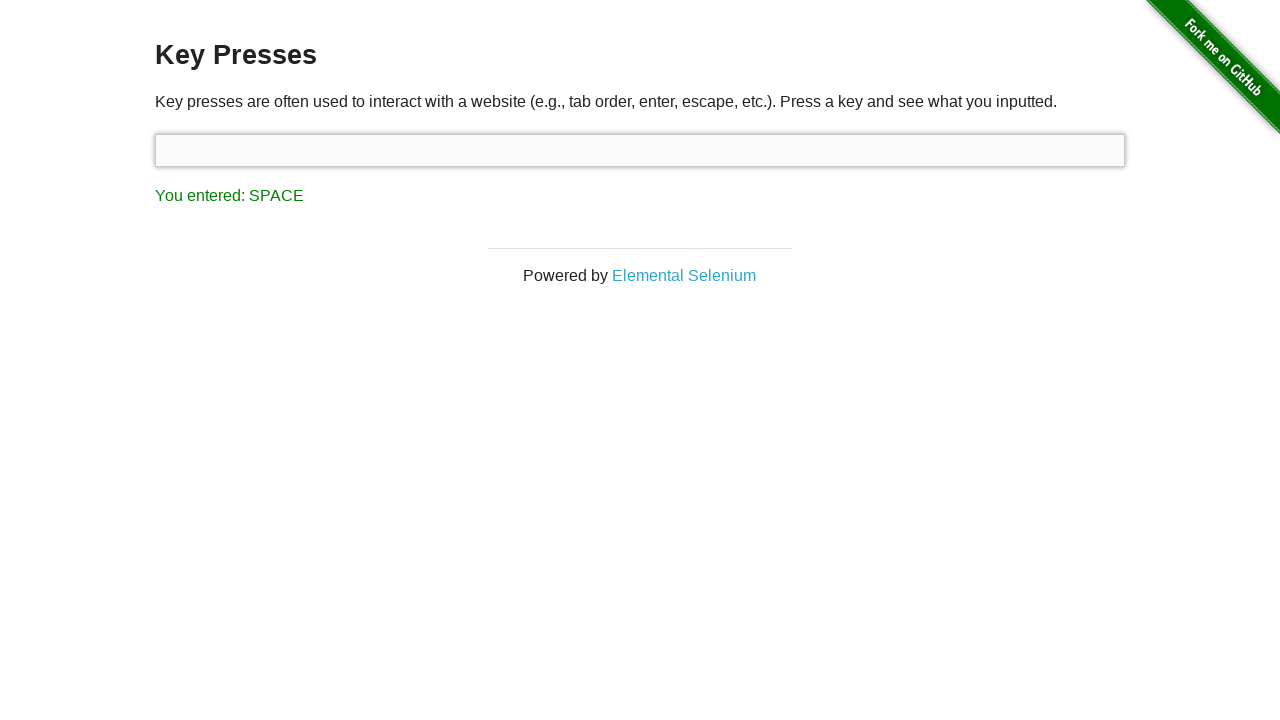

Result element loaded after space key press
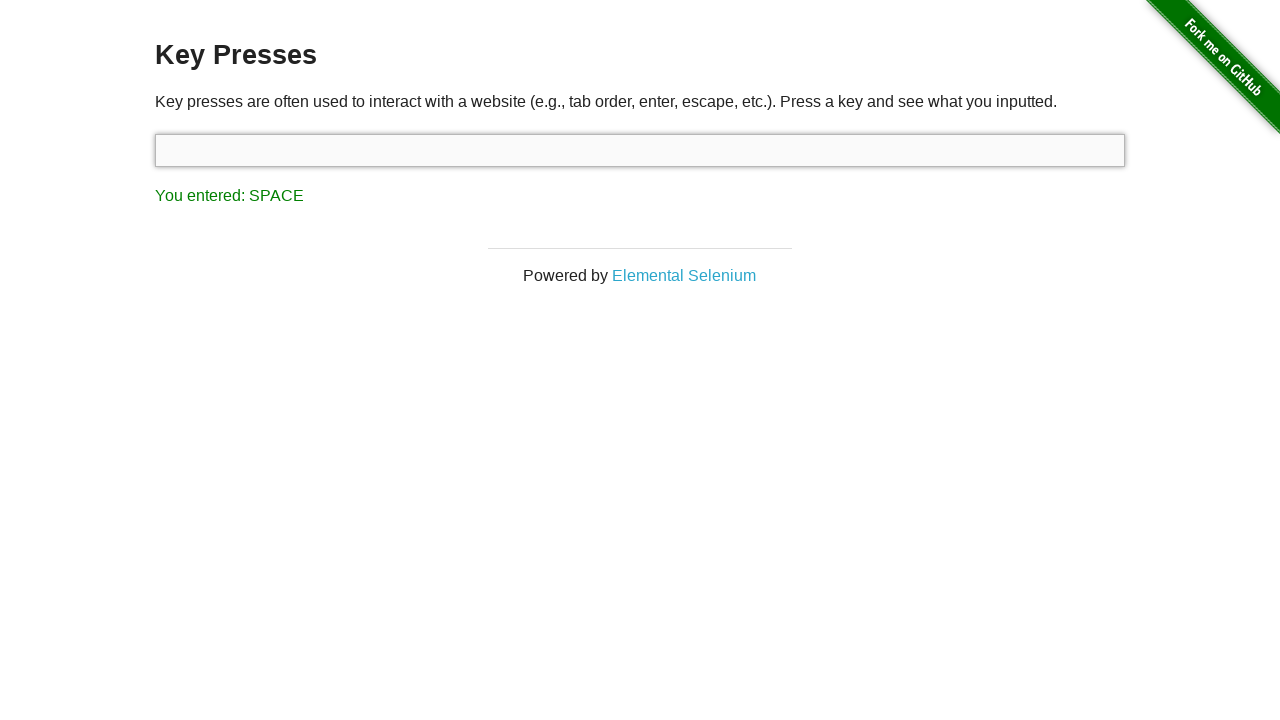

Retrieved result text content
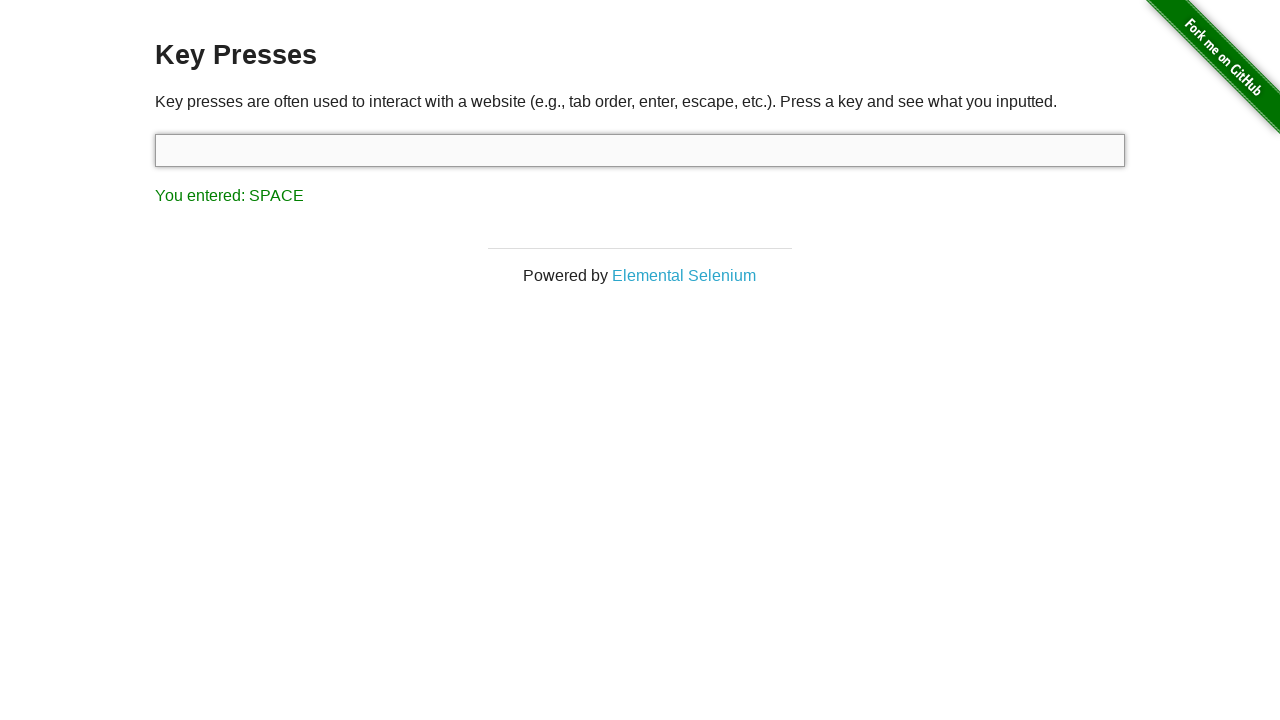

Verified result text displays 'You entered: SPACE'
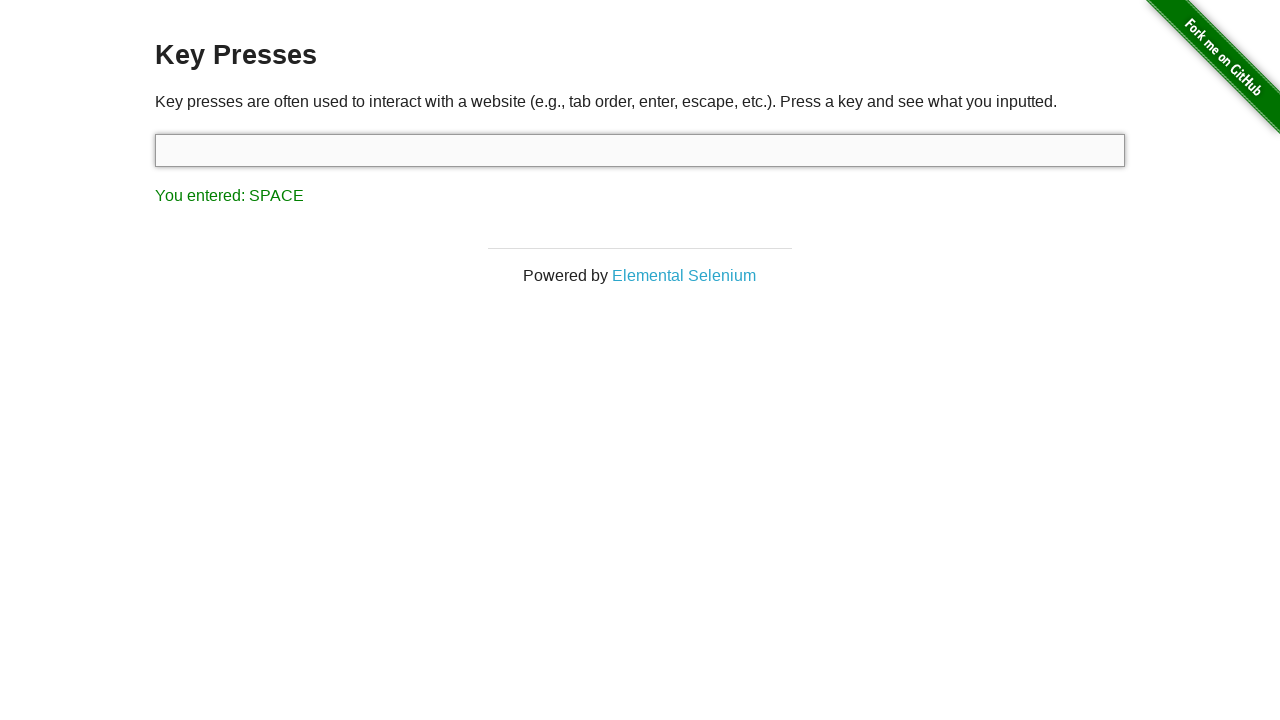

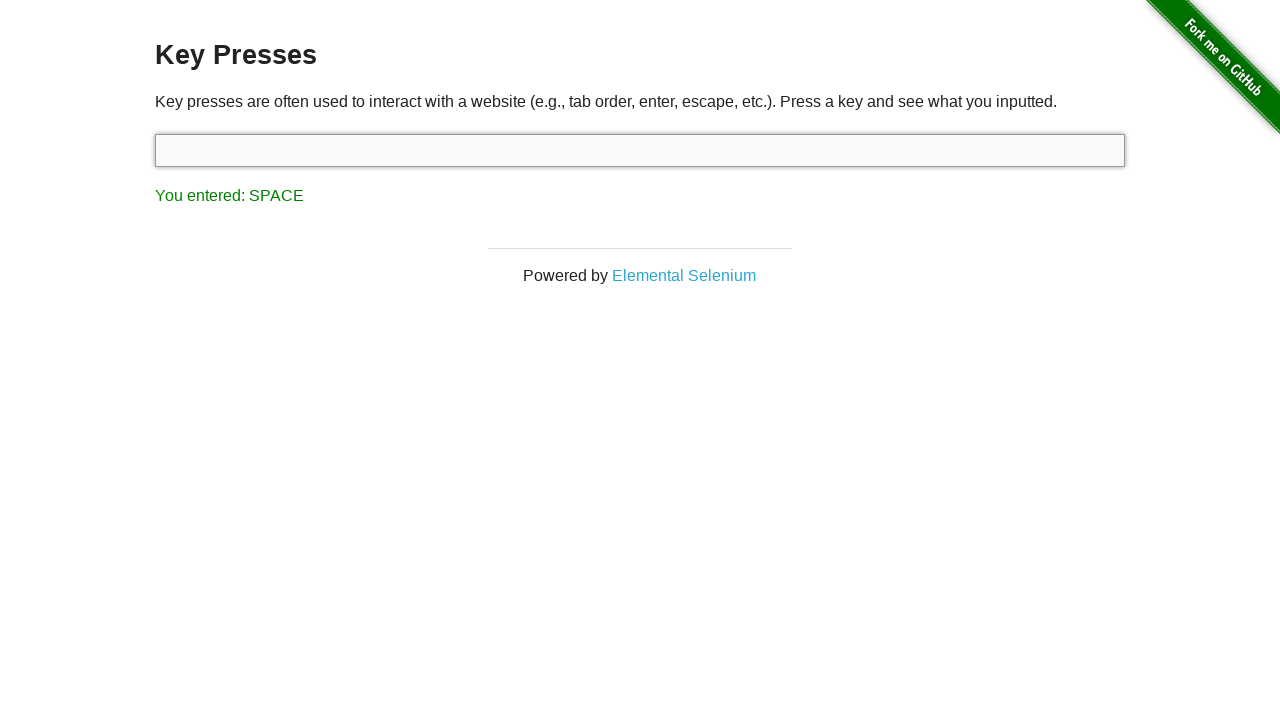